Tests a number input field by entering a value "20", verifying it was entered correctly, then using the arrow up key to increment the value and verifying it changed to "21".

Starting URL: http://the-internet.herokuapp.com/inputs

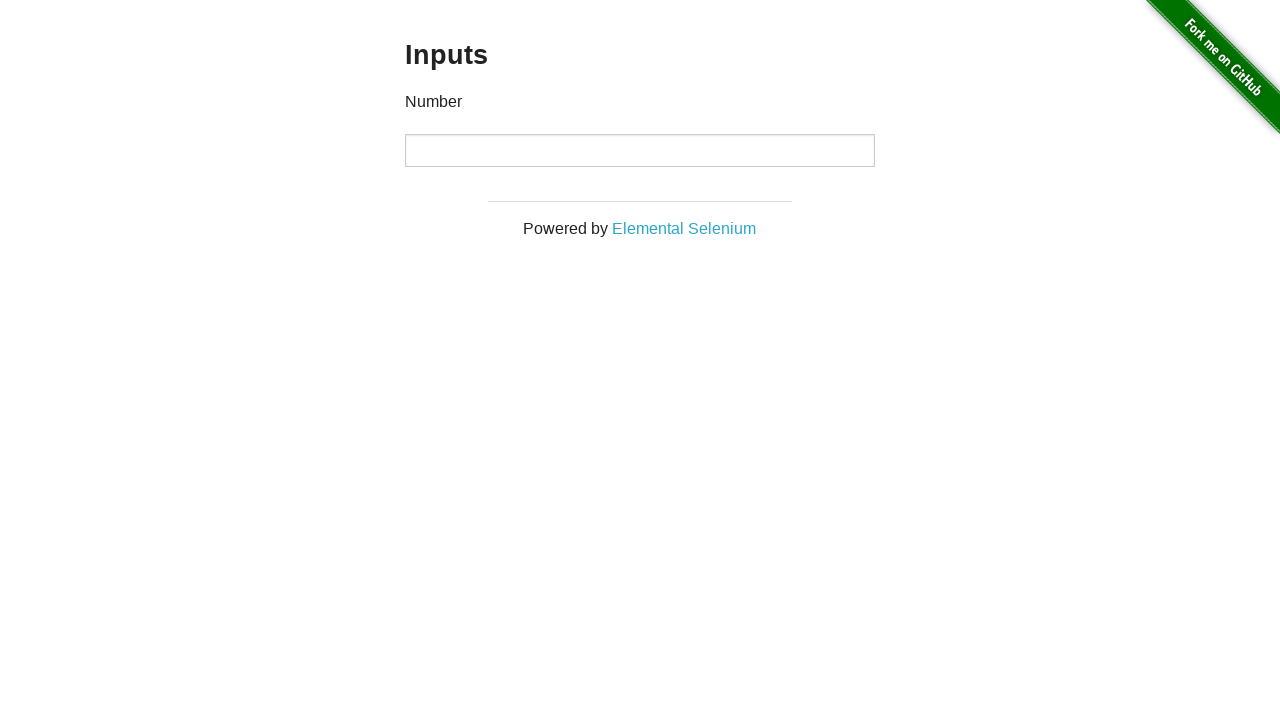

Filled number input field with value '20' on input[type='number']
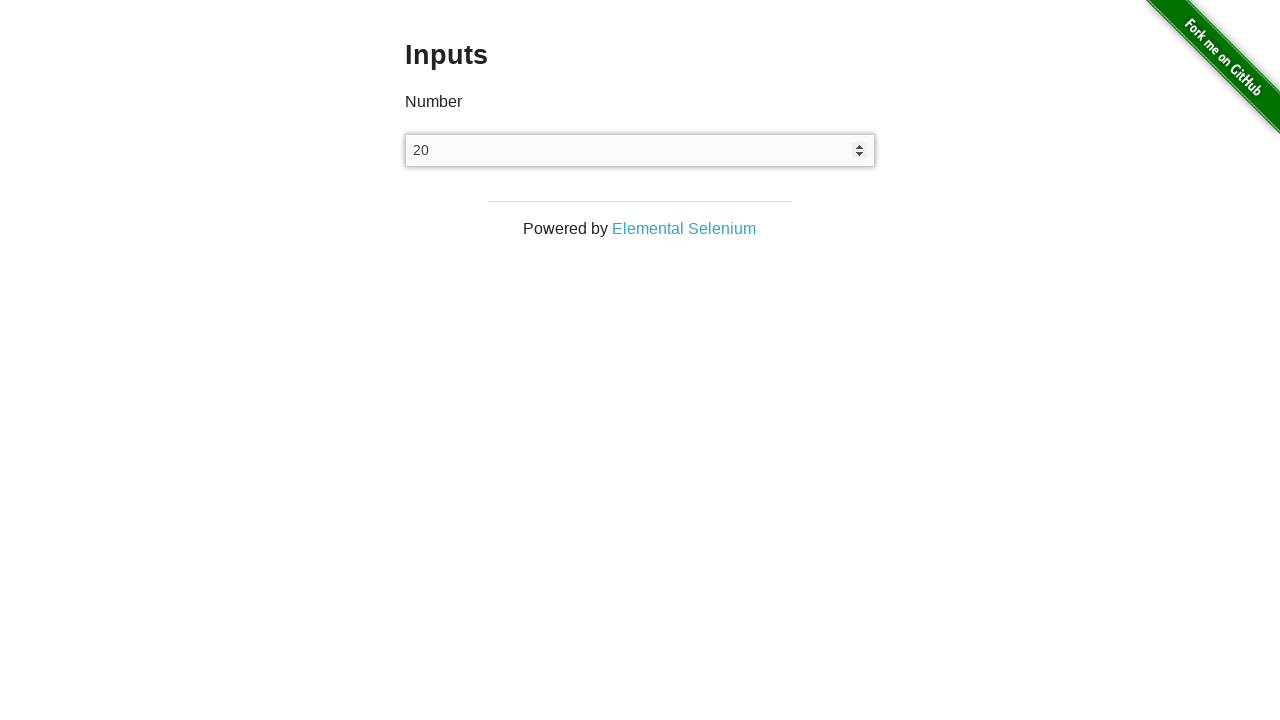

Located the number input field
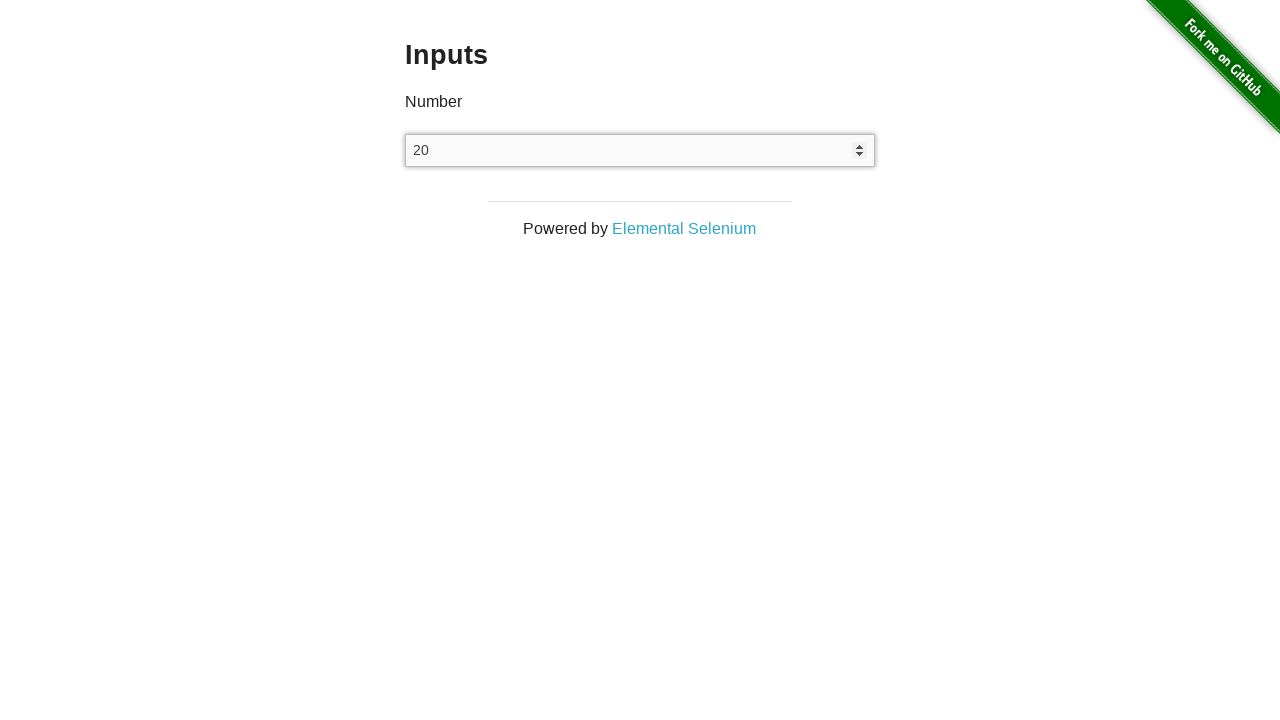

Verified that the input field contains the value '20'
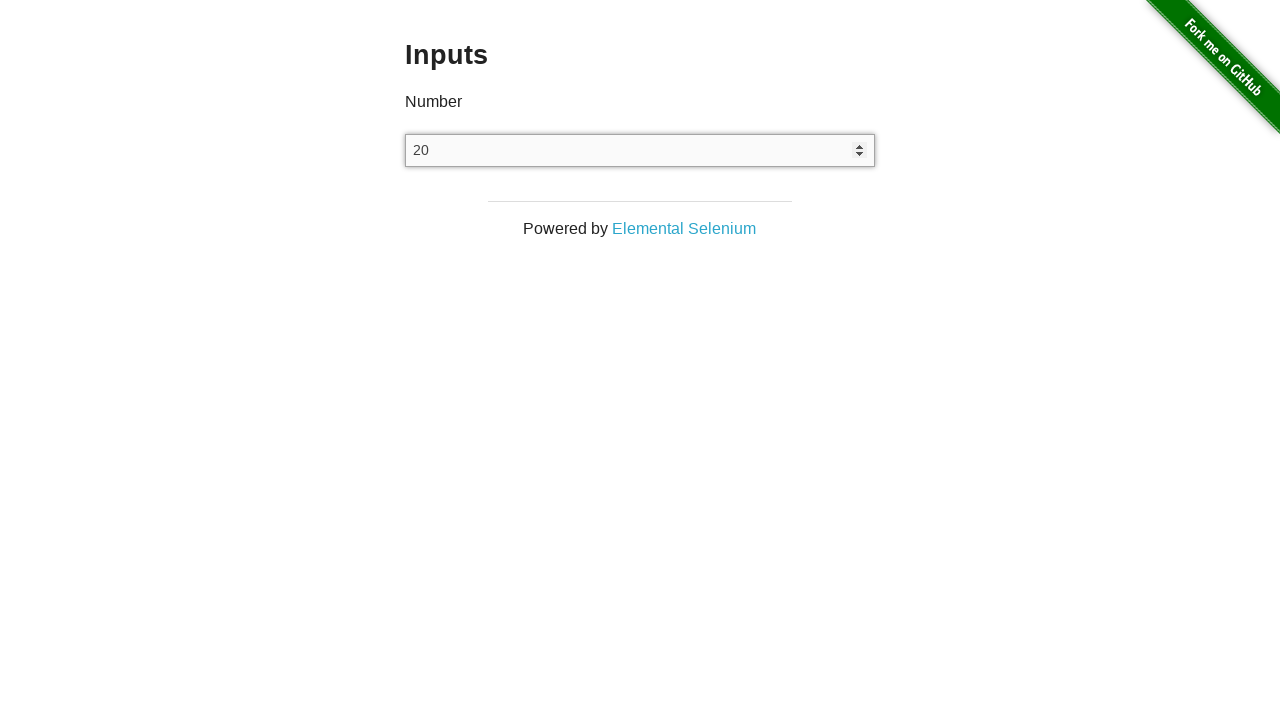

Pressed ArrowUp key to increment the number input value on input[type='number']
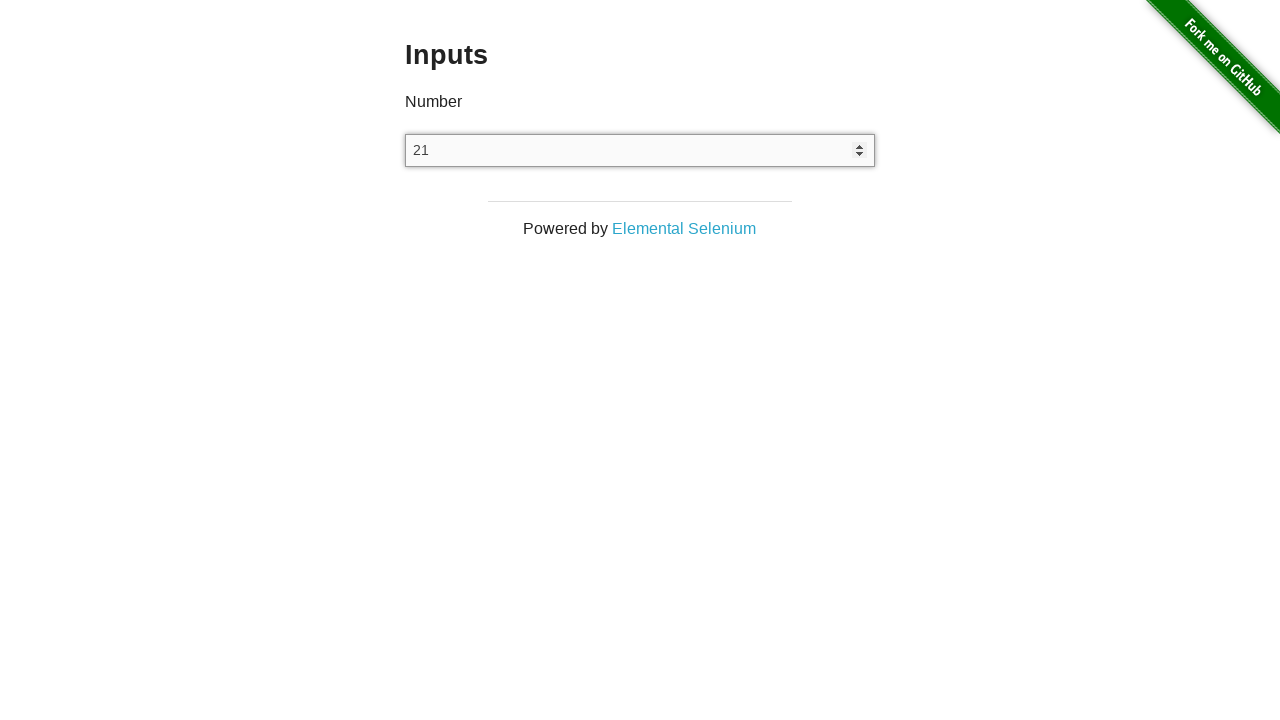

Verified that the input field value incremented to '21'
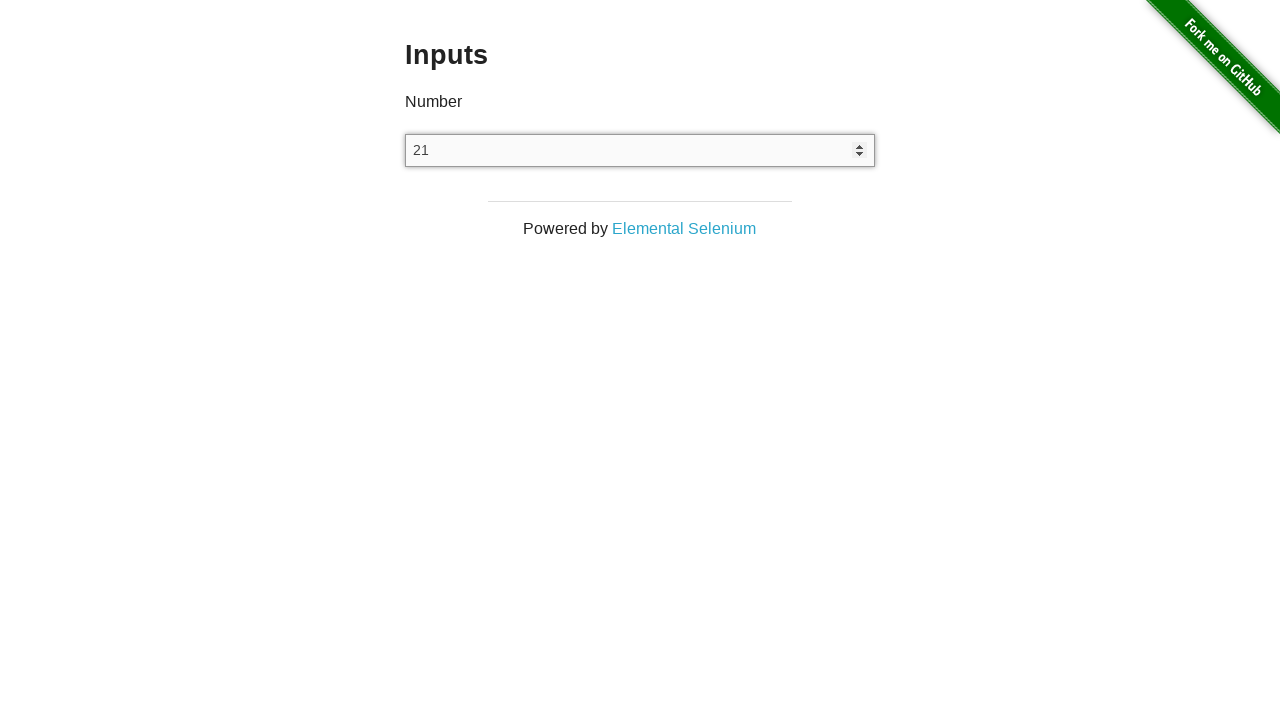

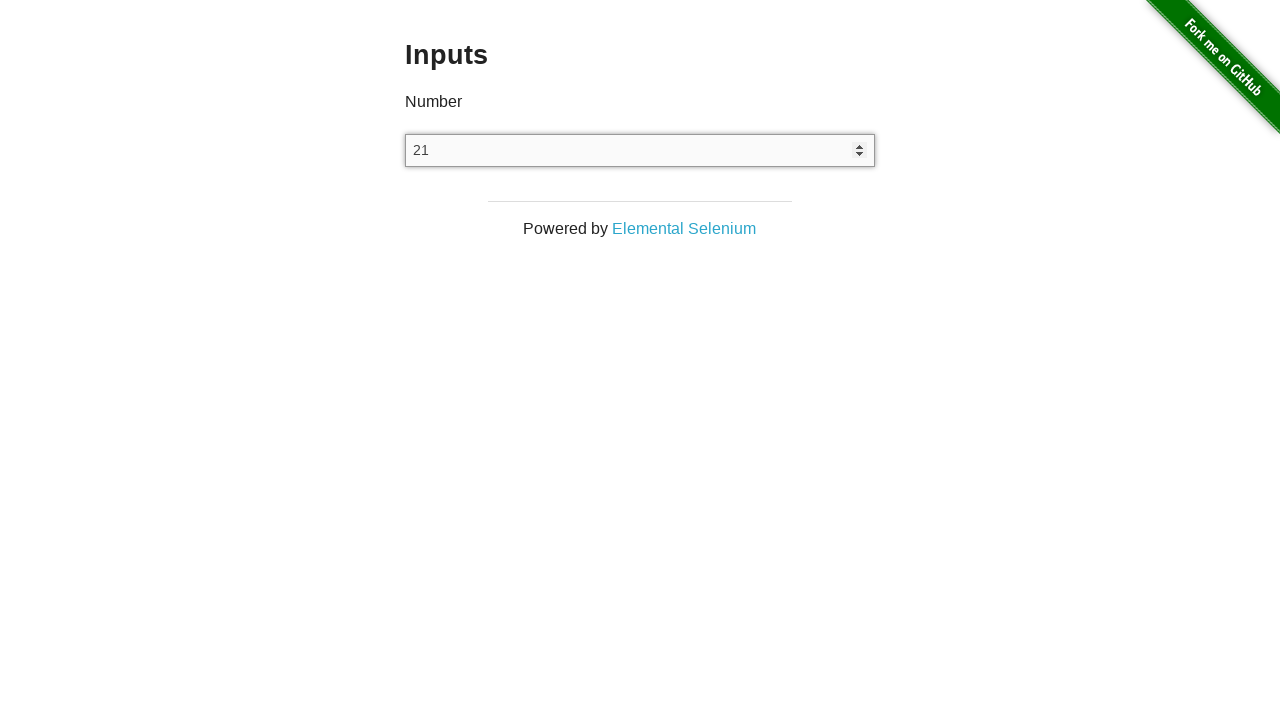